Tests date and time picker functionality by opening the picker and selecting a time slot from the time list.

Starting URL: https://demoqa.com/date-picker

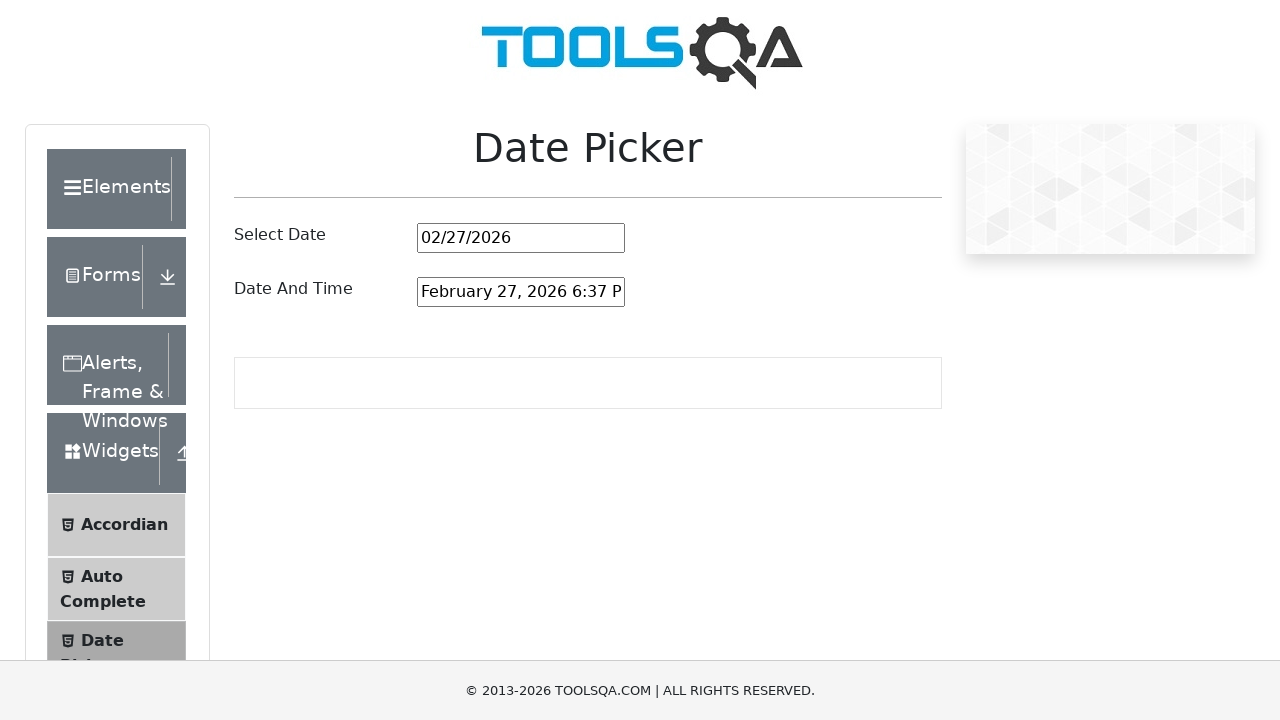

Navigated to date picker test page
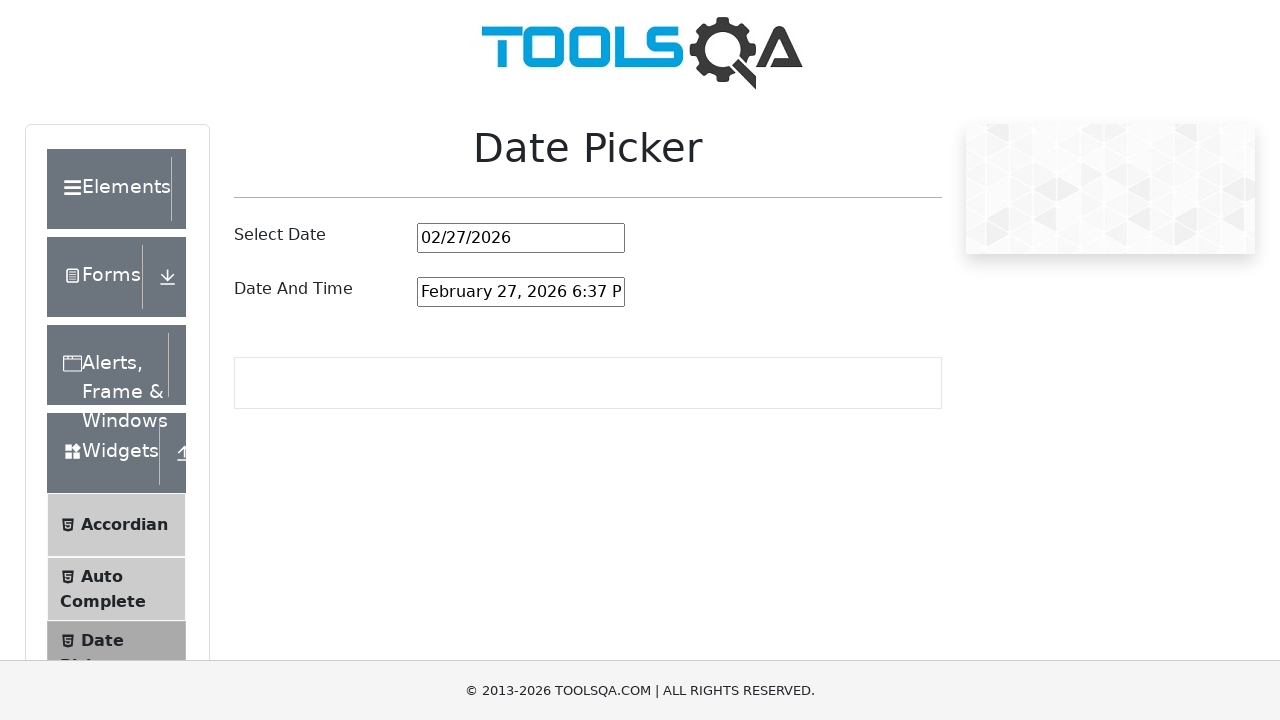

Opened date and time picker by clicking input field at (521, 292) on #dateAndTimePickerInput
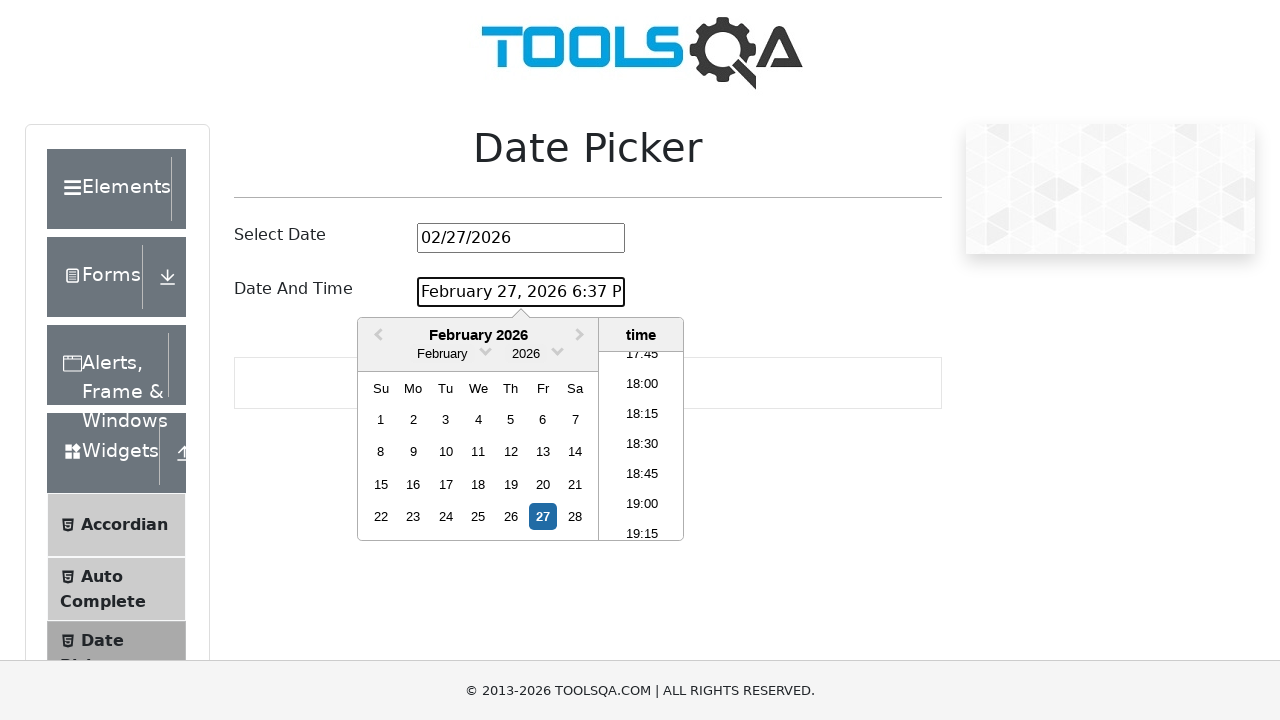

Selected 4th time slot from time picker list at (642, 446) on .react-datepicker__time-list-item >> nth=3
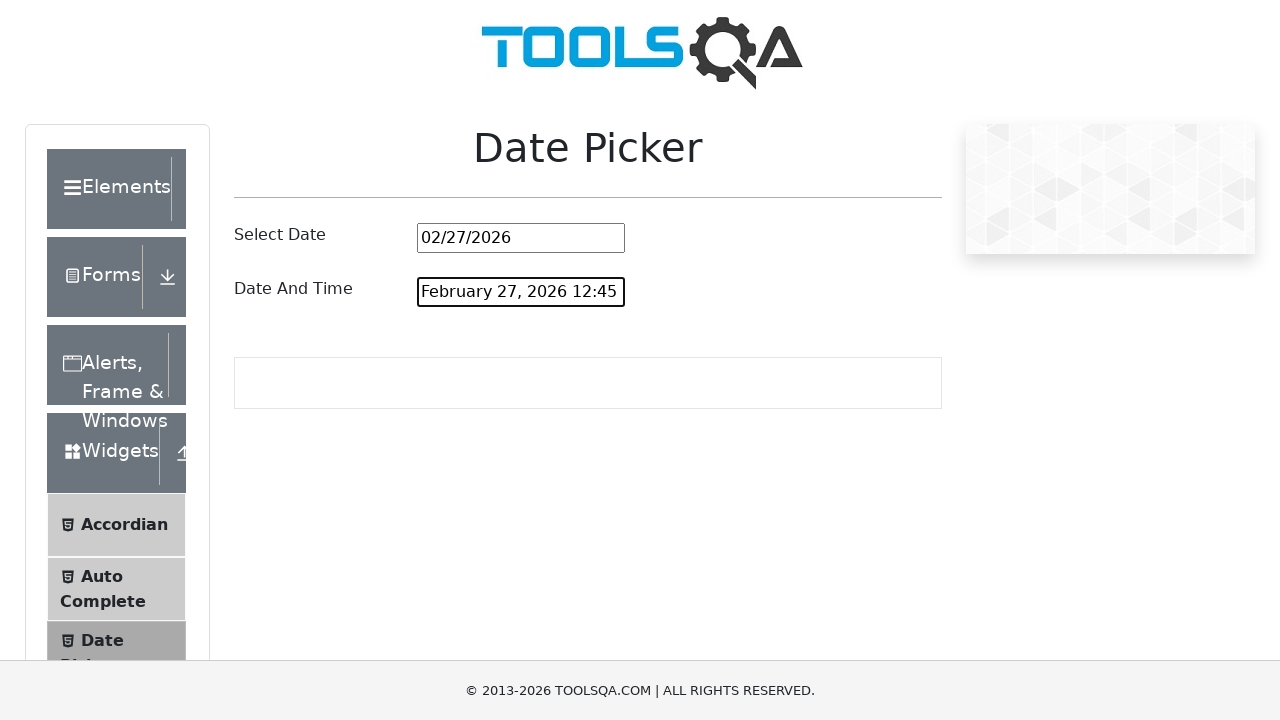

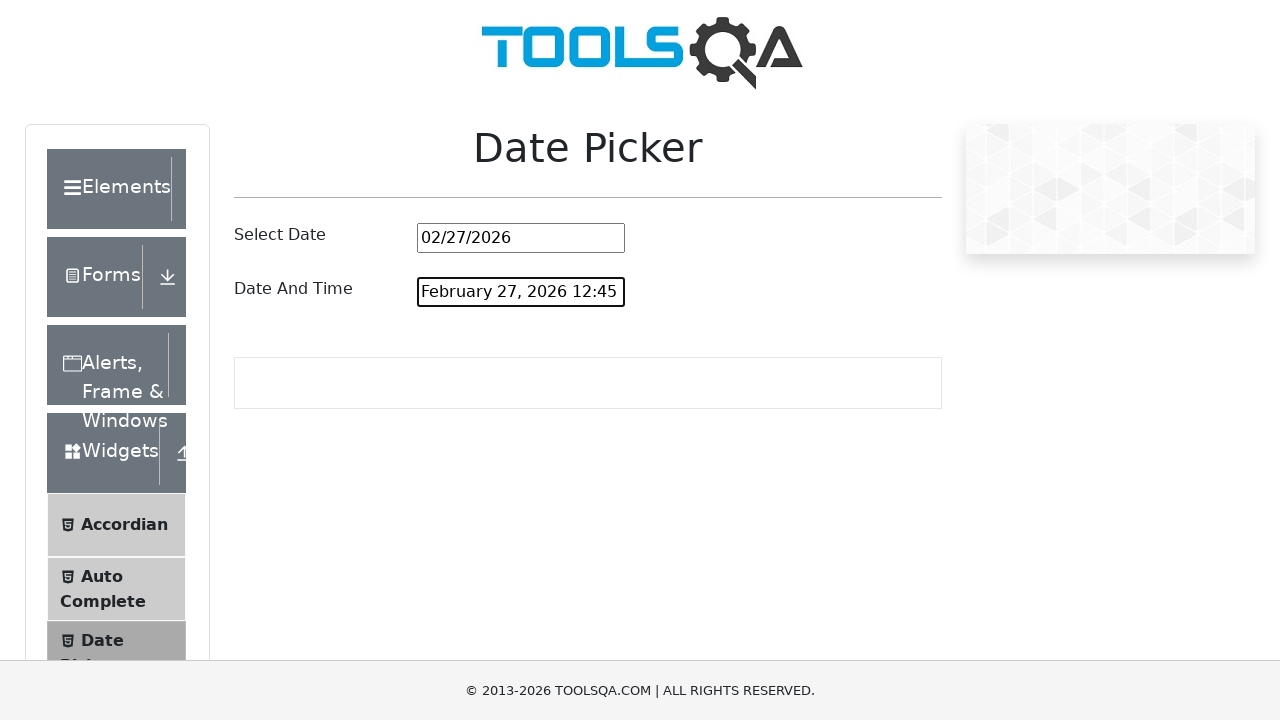